Tests a math puzzle page where it reads two numbers, calculates their sum, selects the sum from a dropdown, clicks submit, and verifies the success alert message

Starting URL: http://suninjuly.github.io/selects2.html

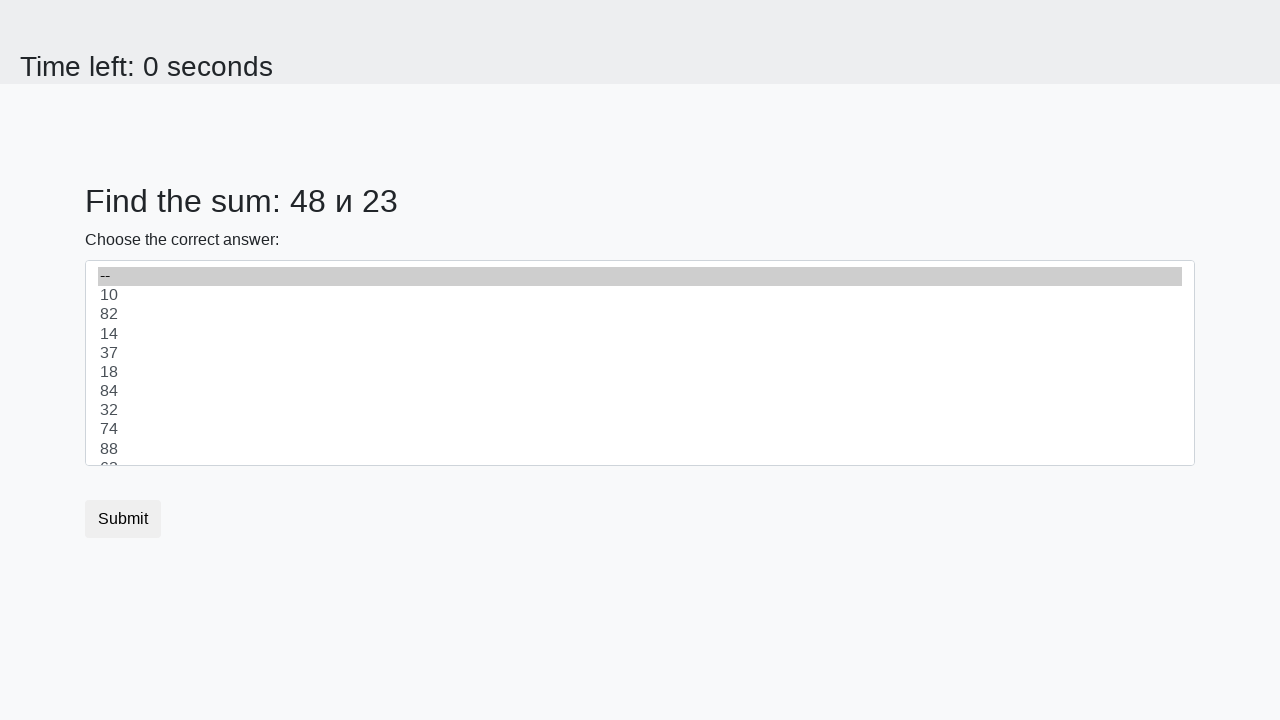

Read first number from #num1 element
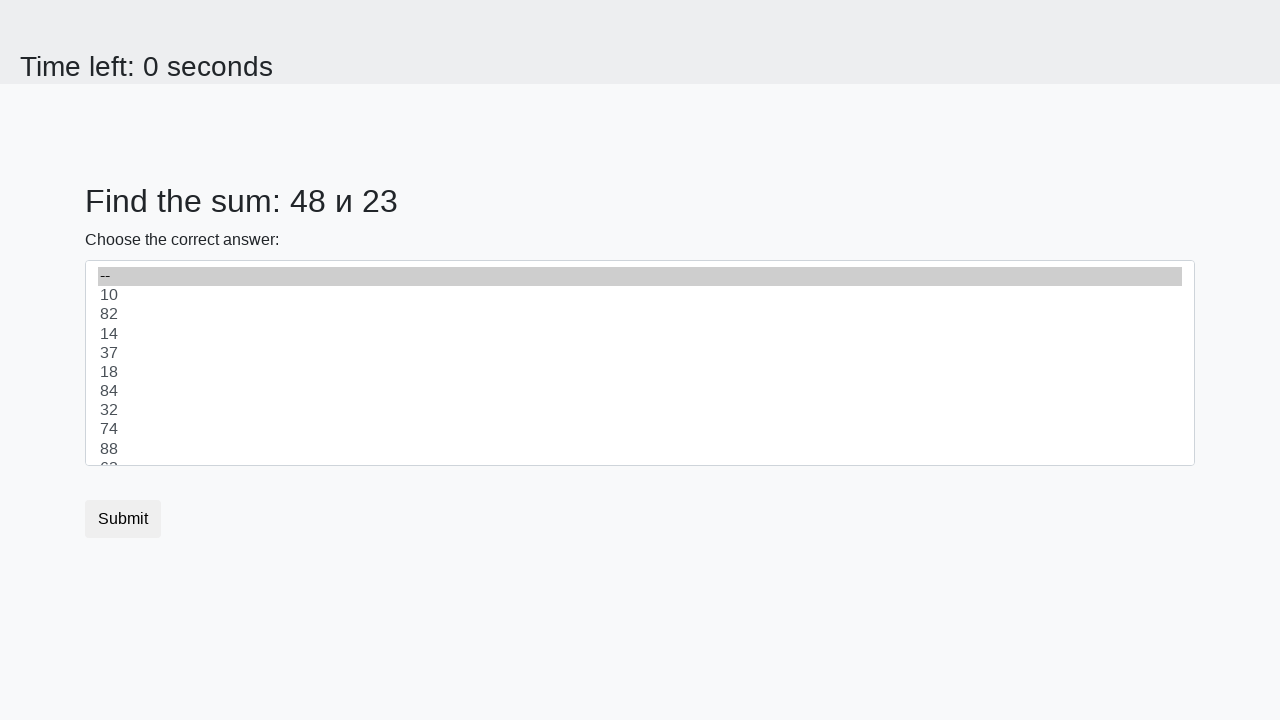

Read second number from #num2 element
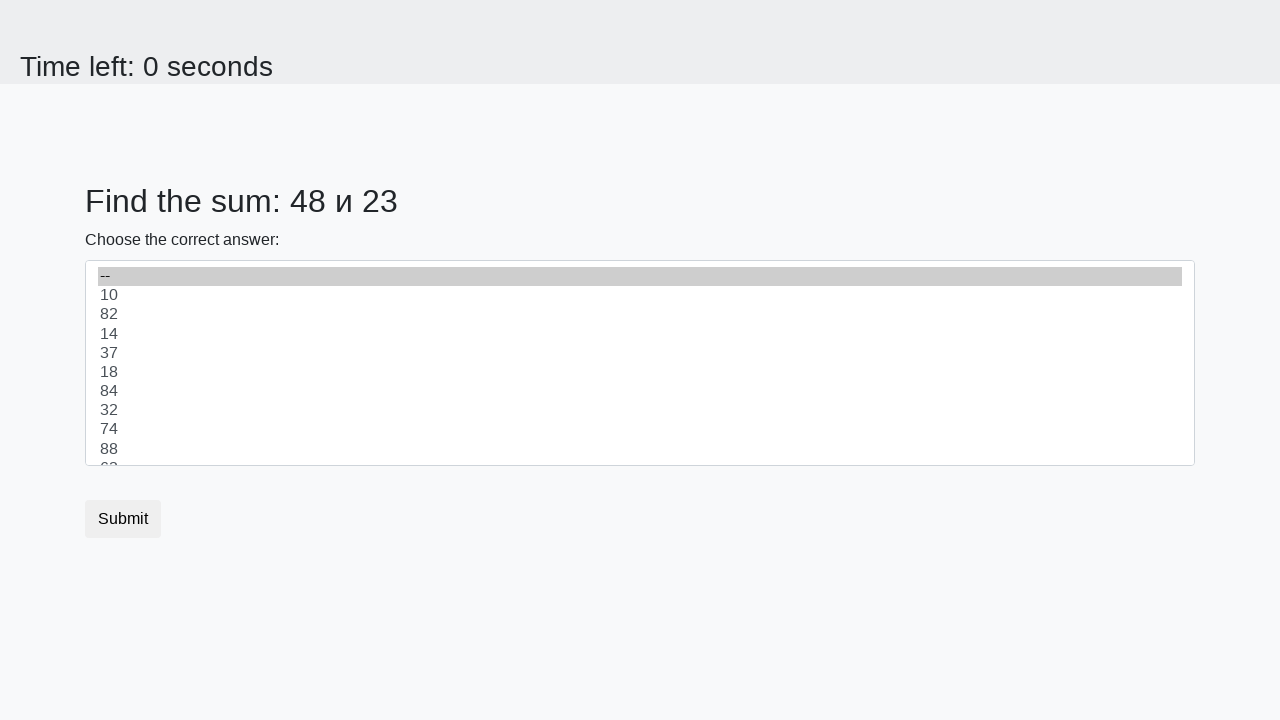

Calculated sum: 48 + 23 = 71
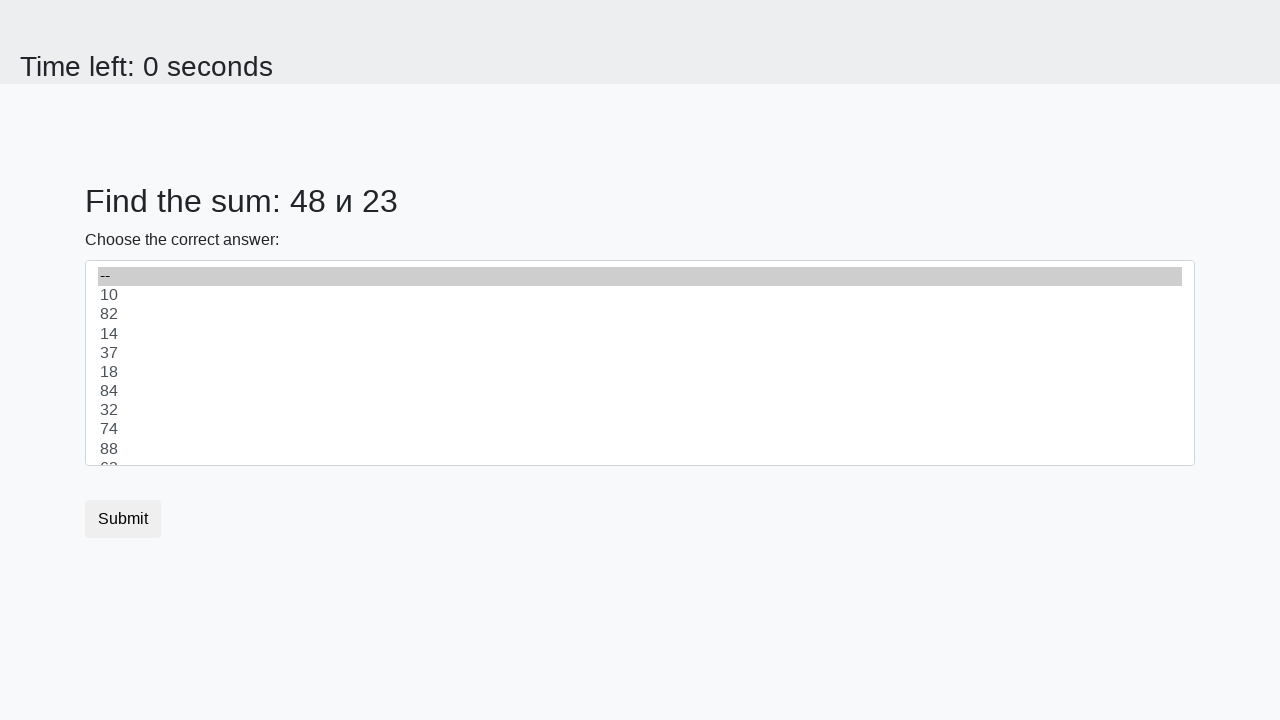

Selected sum value '71' from dropdown on #dropdown
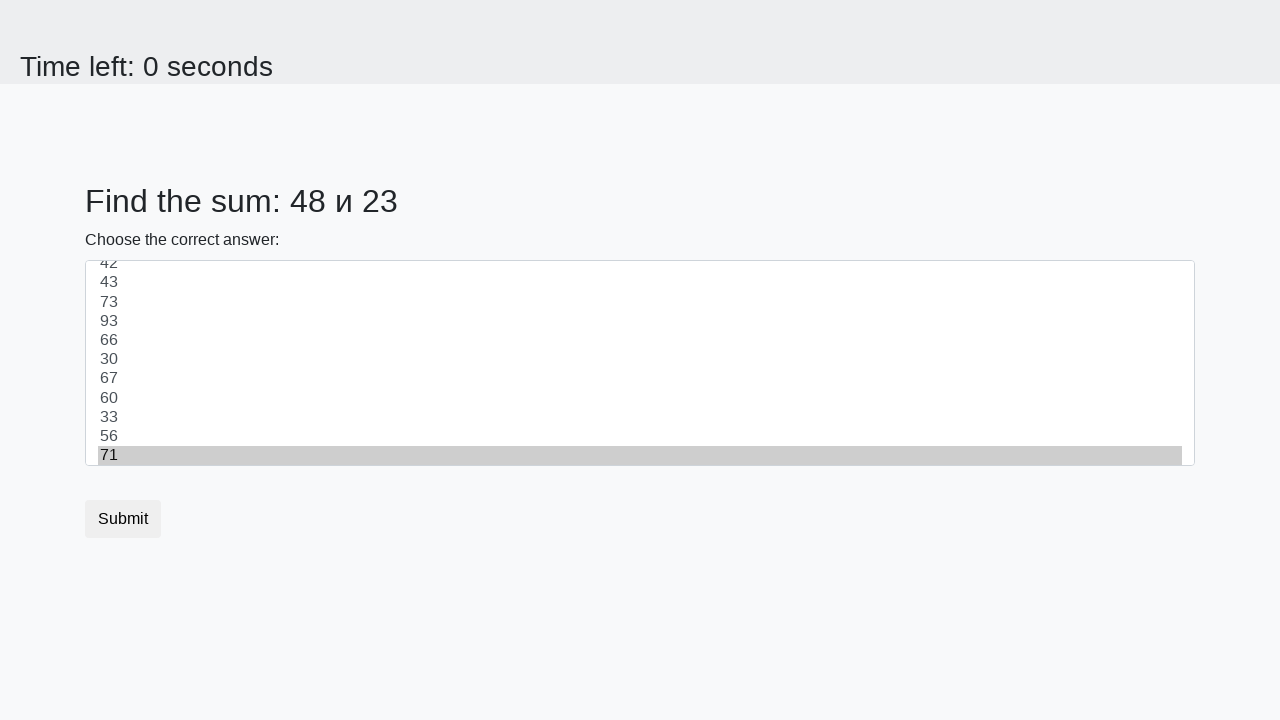

Clicked submit button at (123, 519) on button.btn
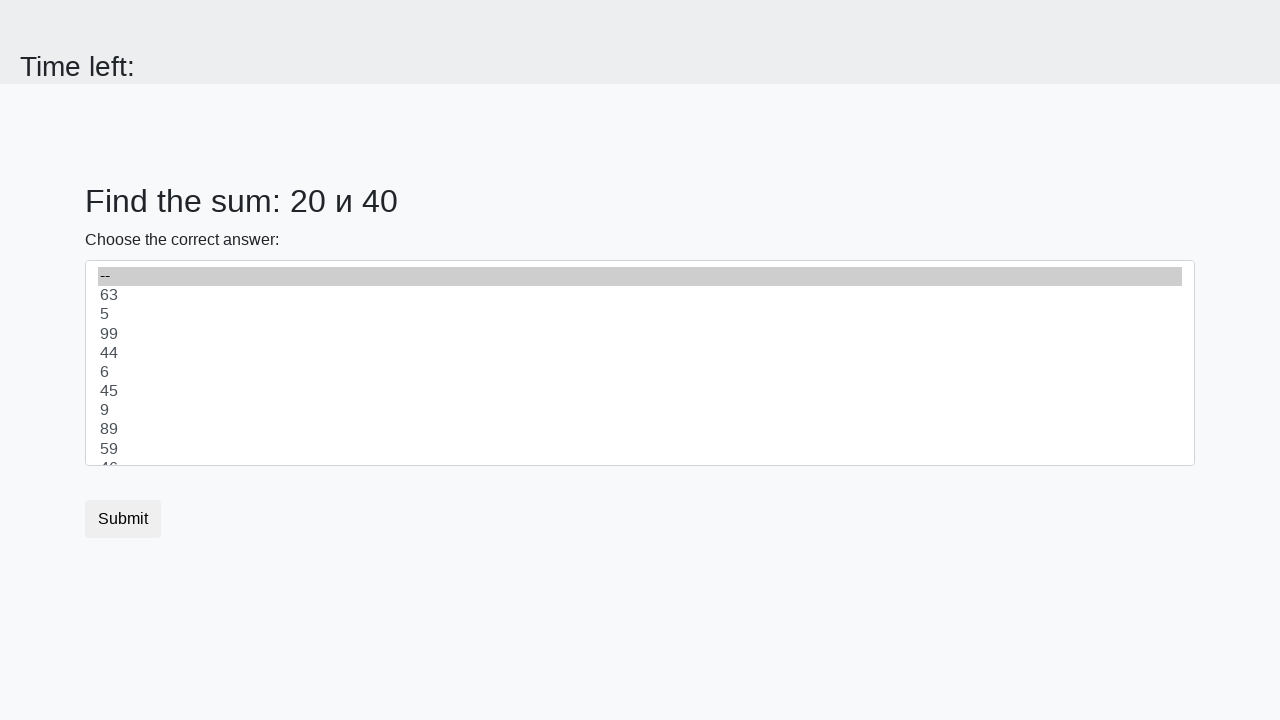

Set up dialog handler to accept alerts
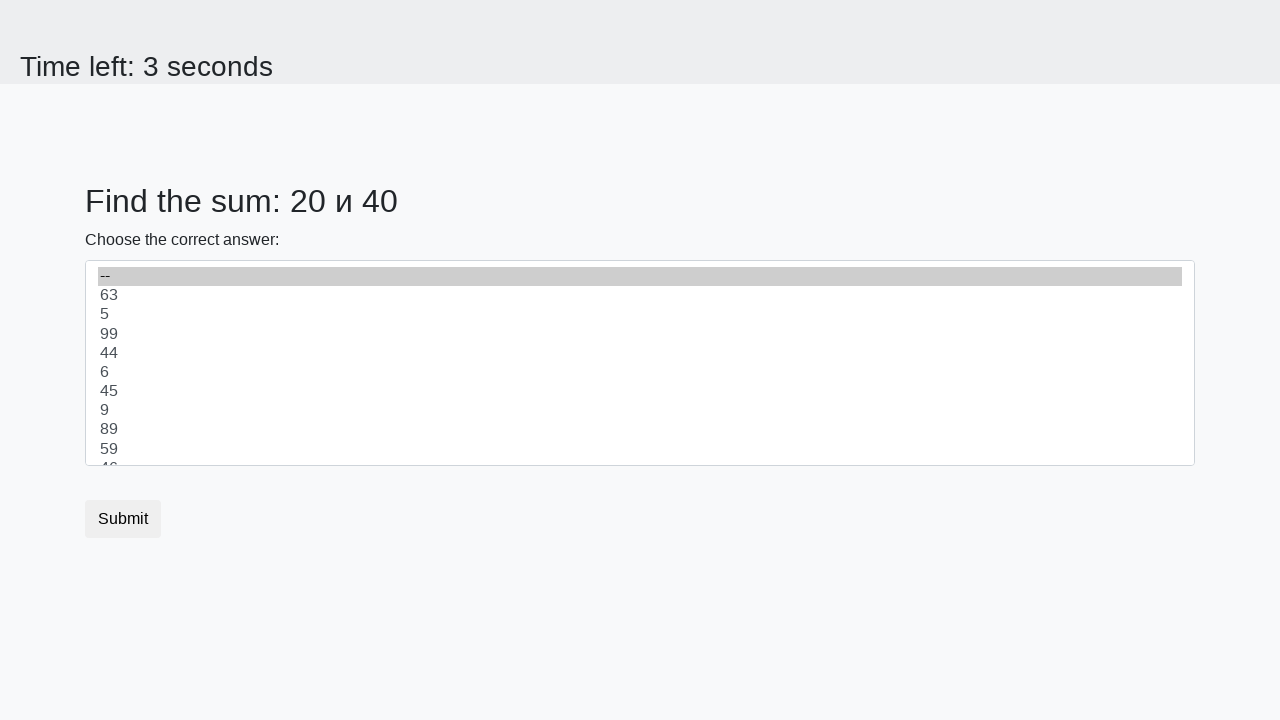

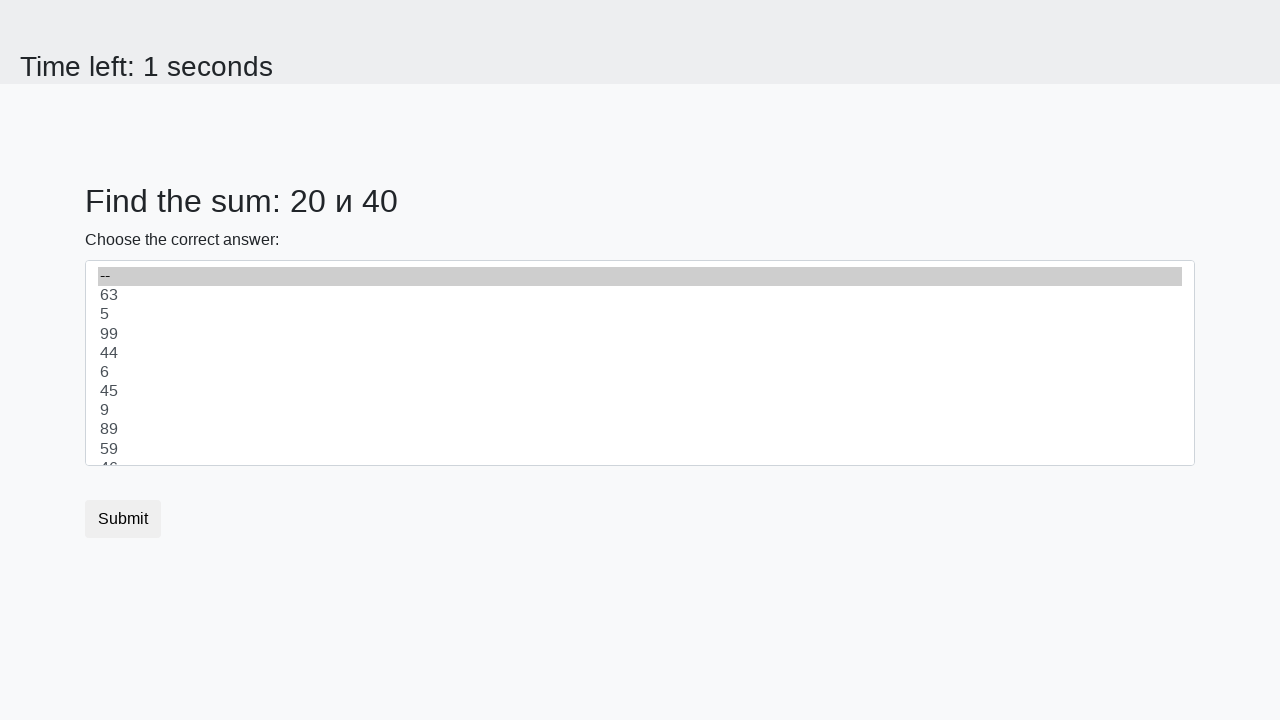